Tests browser window handling by clicking a button that opens a new window, switching to the new window, and verifying the heading text on the new page

Starting URL: https://demoqa.com/browser-windows

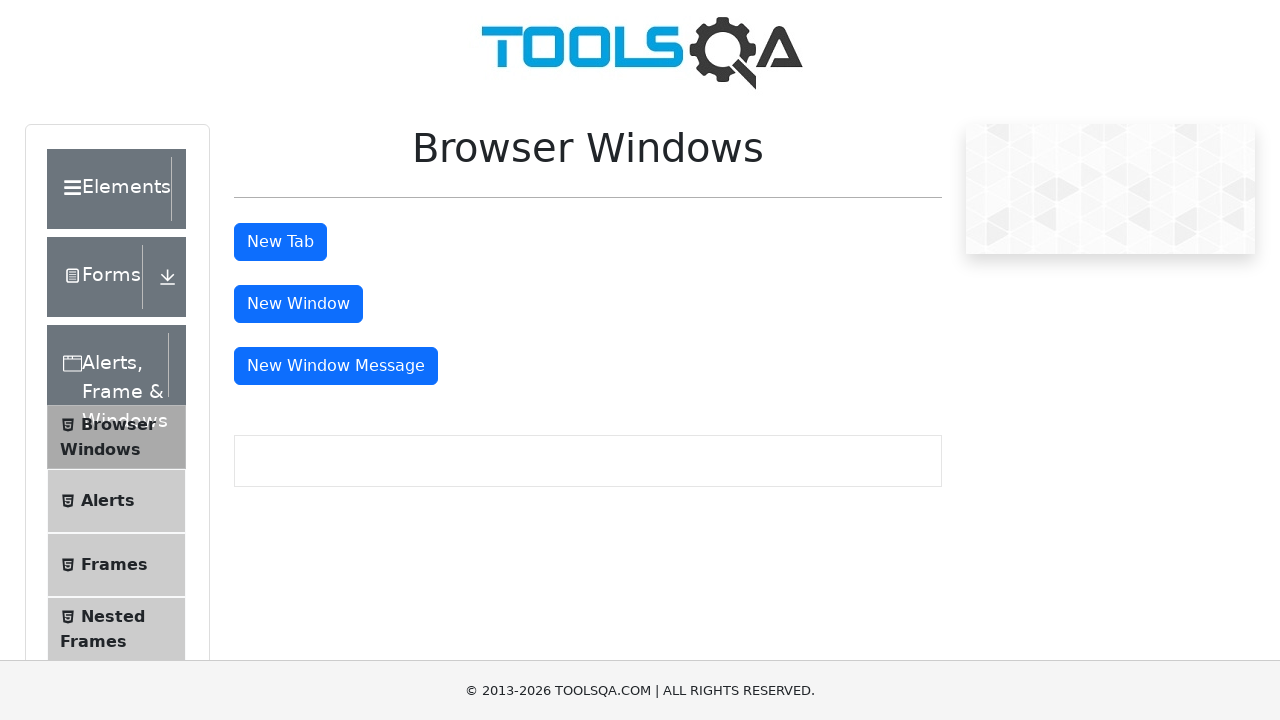

Clicked the 'New Window' button at (298, 304) on button#windowButton
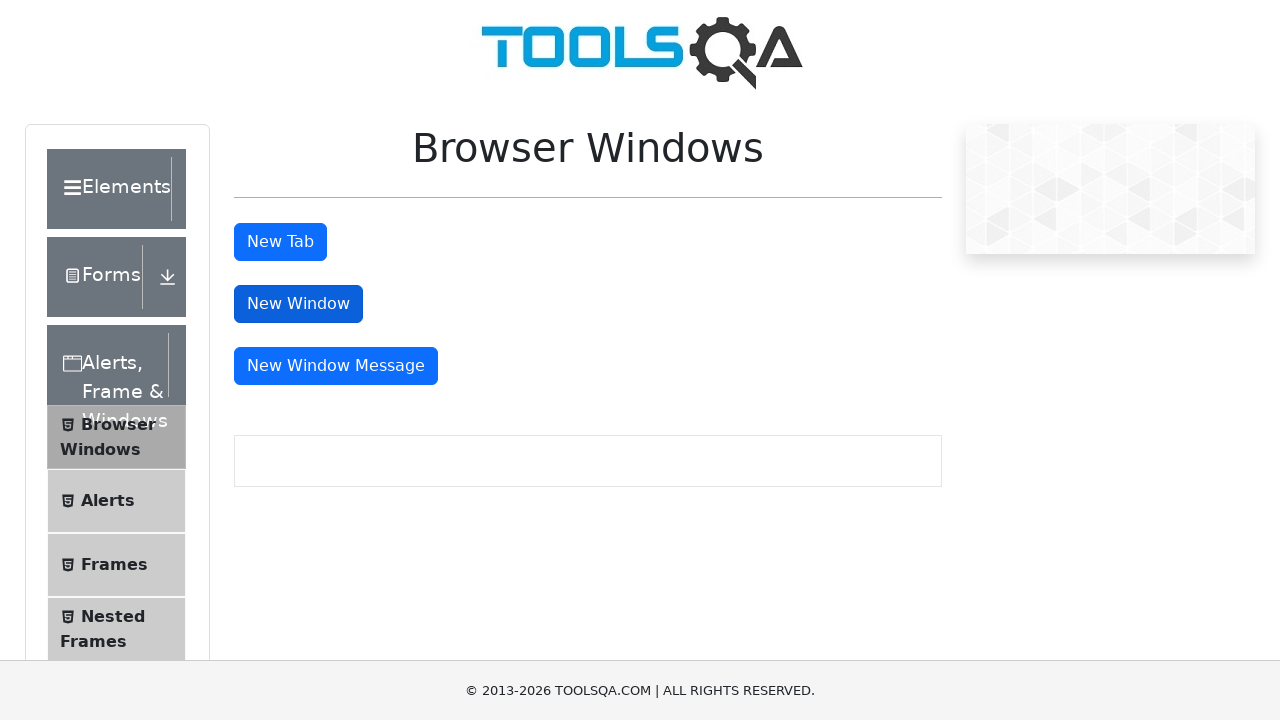

New window opened and captured at (298, 304) on button#windowButton
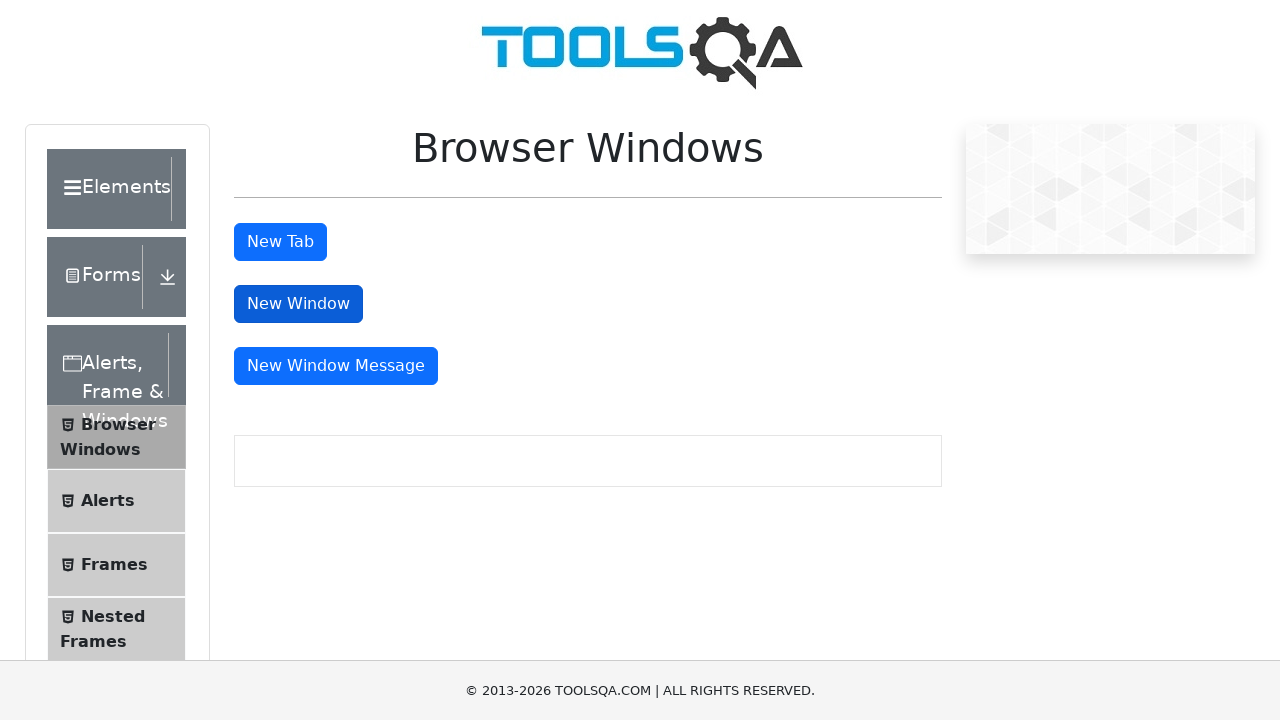

Switched to new window context
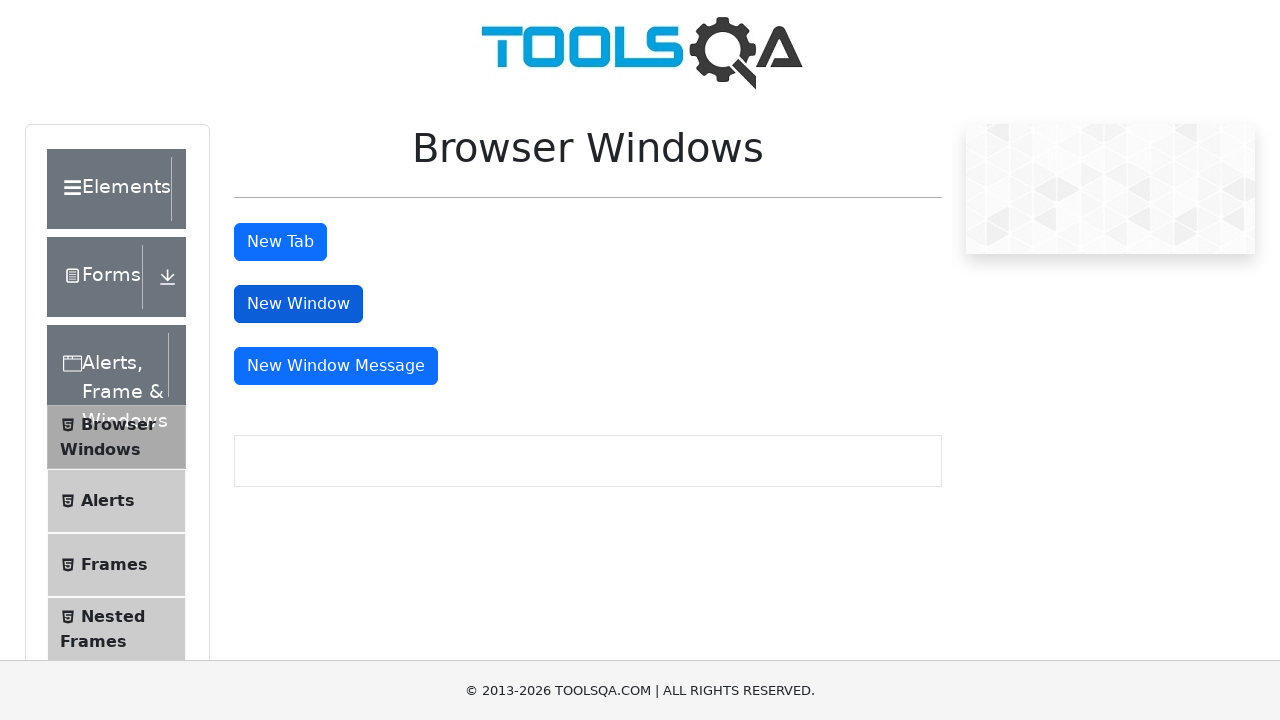

New window page fully loaded
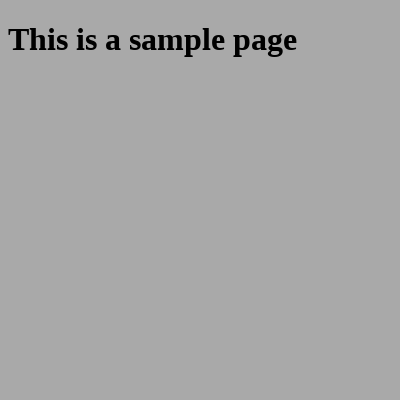

Located heading element on new window
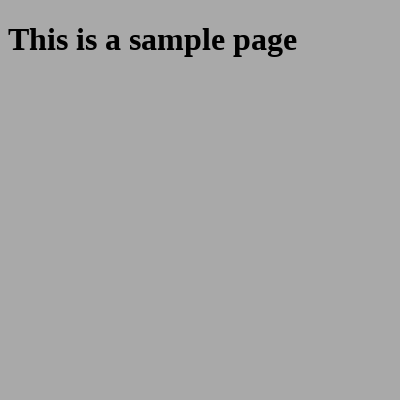

Verified heading text is 'This is a sample page'
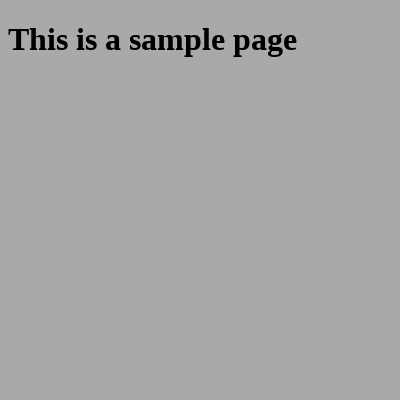

Closed the new window
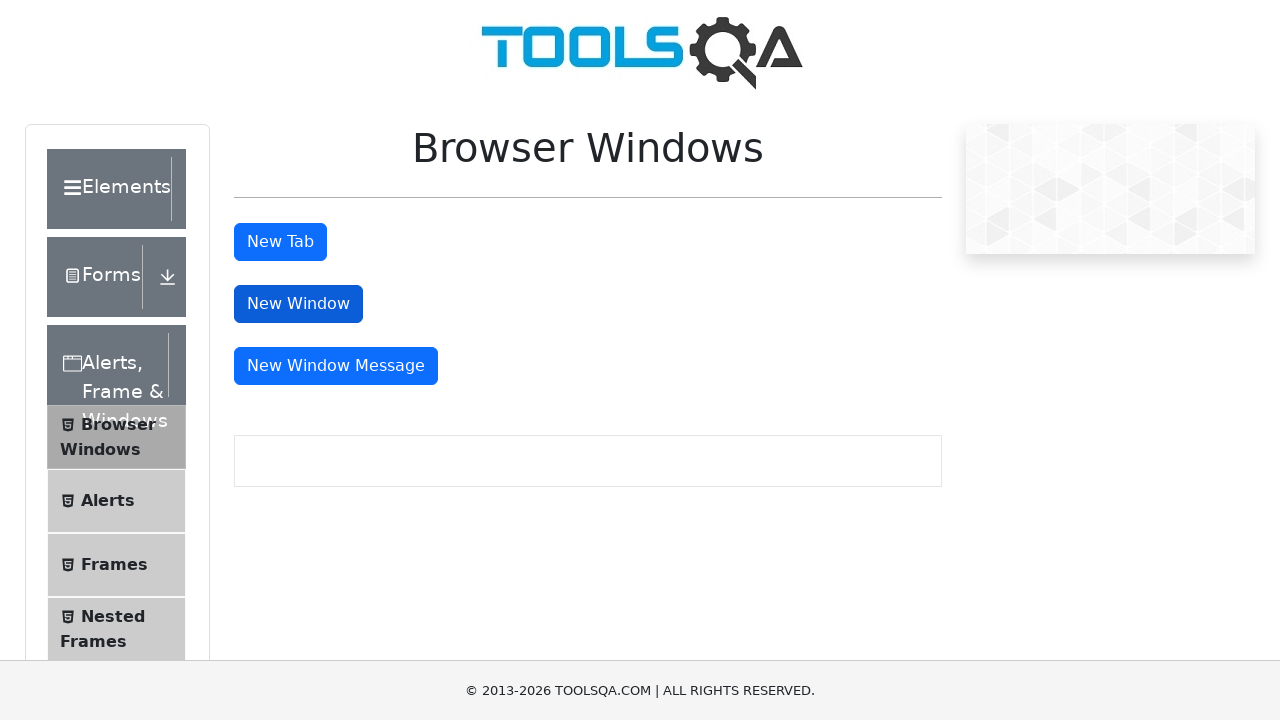

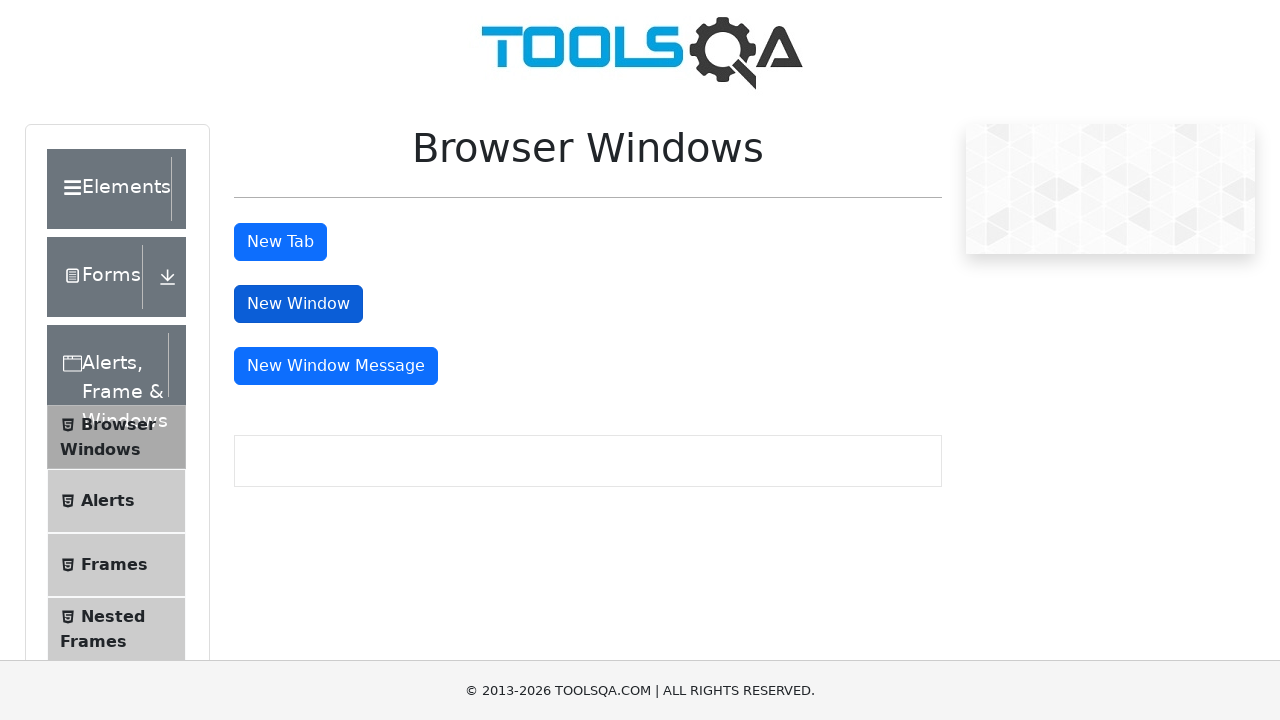